Tests dynamic loading functionality by navigating to the dynamic loading page and clicking the start button to trigger content loading

Starting URL: https://the-internet.herokuapp.com/dynamic_loading/1

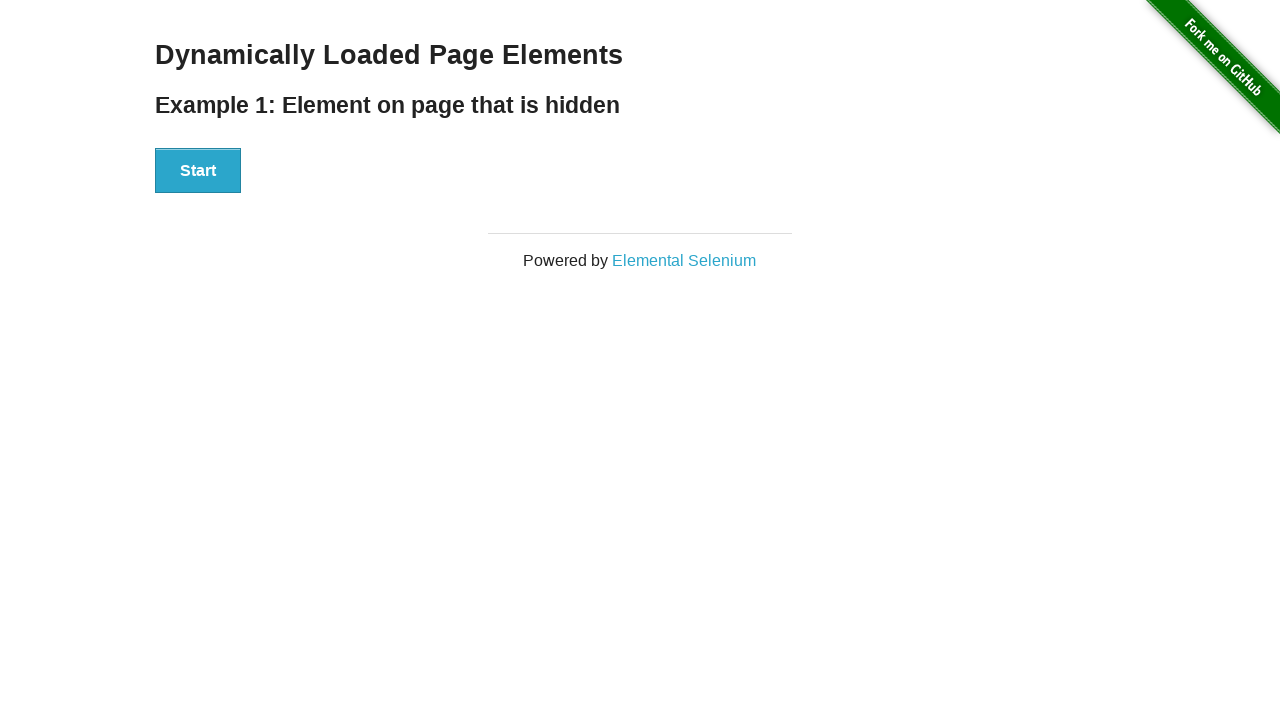

Clicked start button to trigger dynamic loading at (198, 171) on #start button
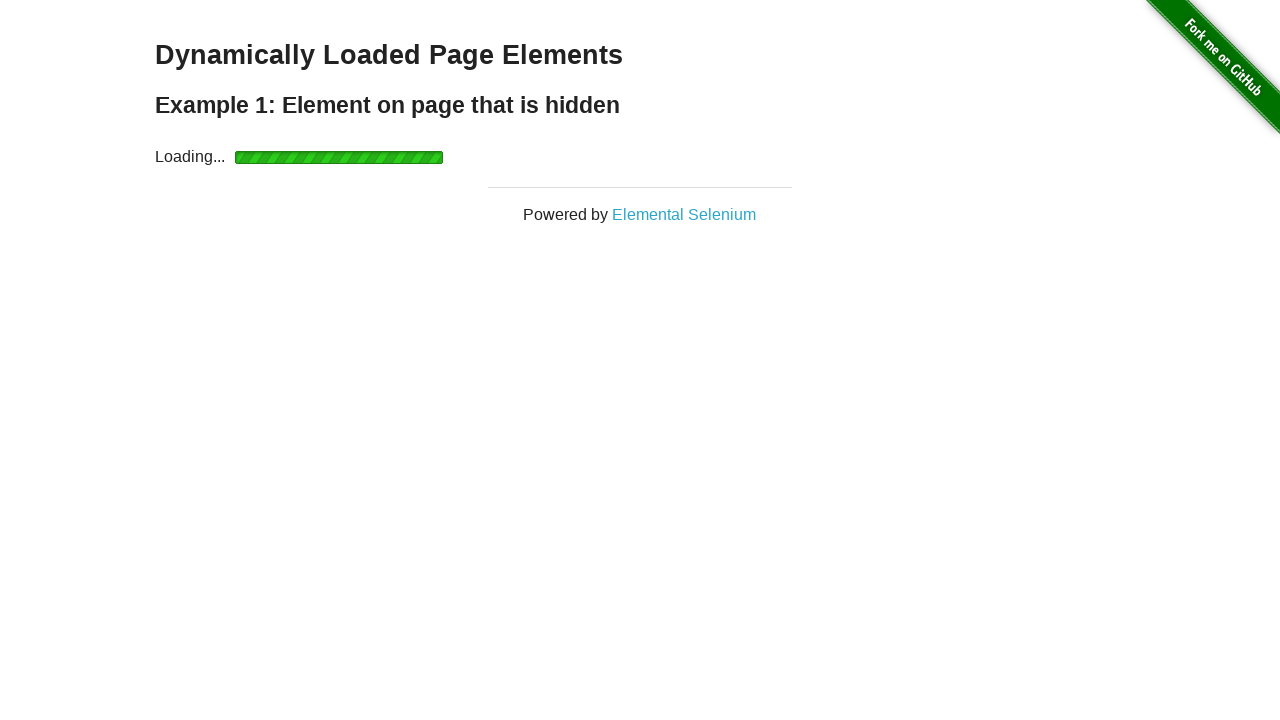

Dynamic content finished loading and appeared
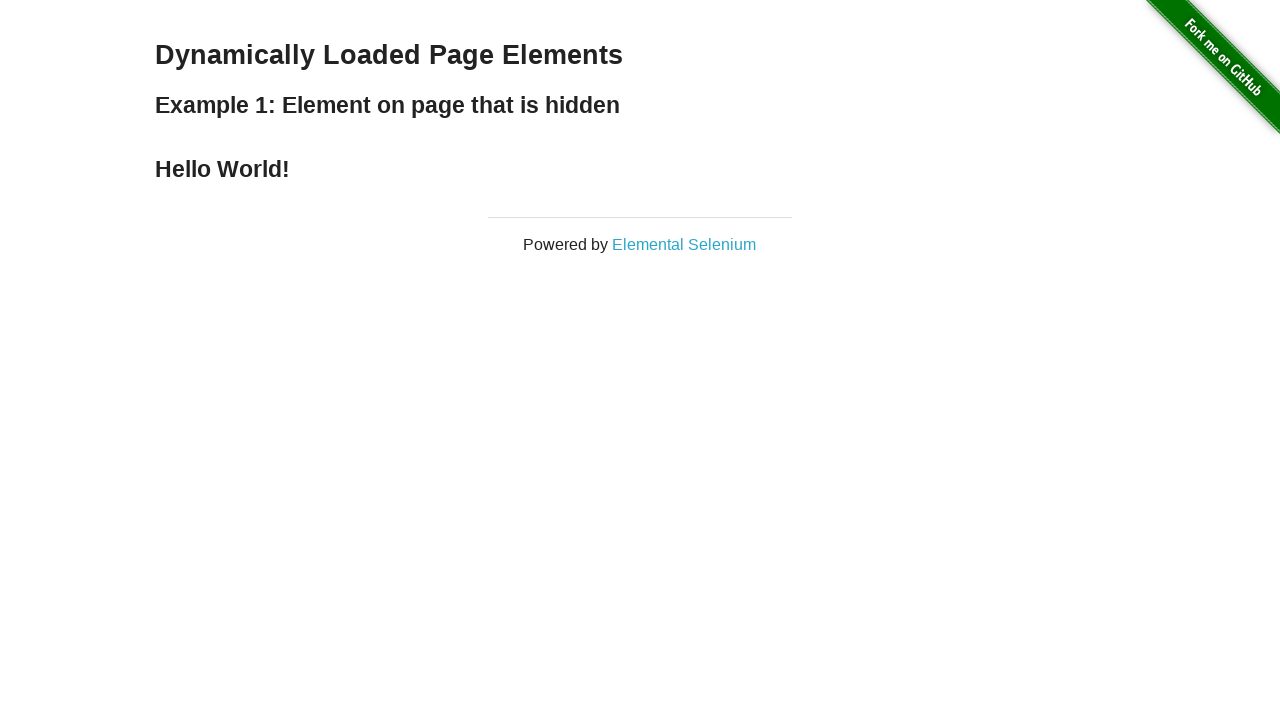

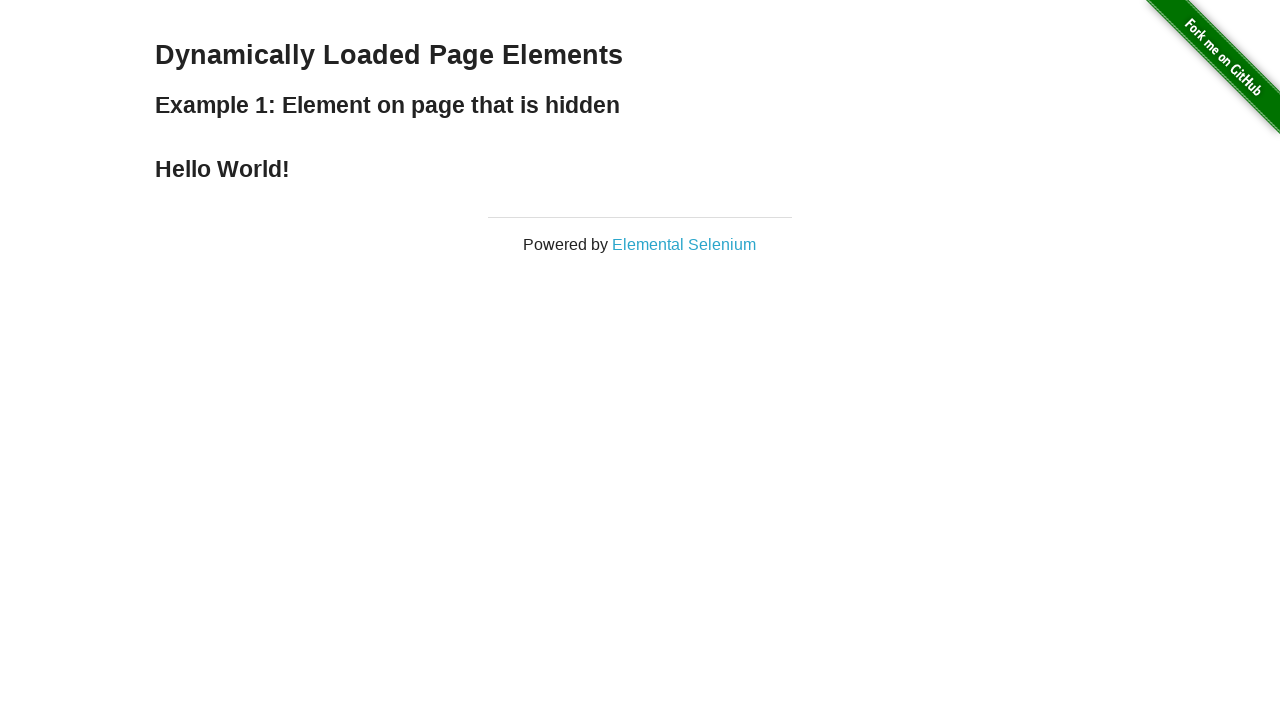